Tests an e-commerce flow by adding multiple items to cart, proceeding to checkout, and applying a promo code

Starting URL: https://rahulshettyacademy.com/seleniumPractise

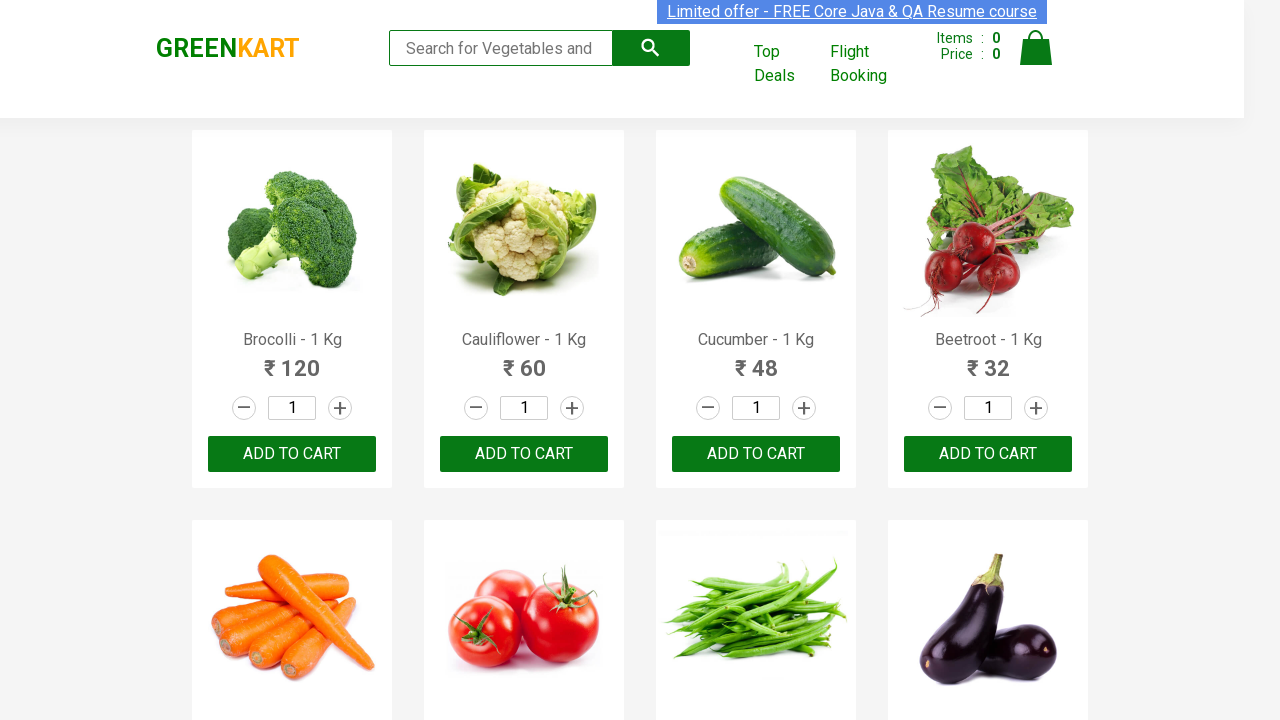

Waited for product names to load on the page
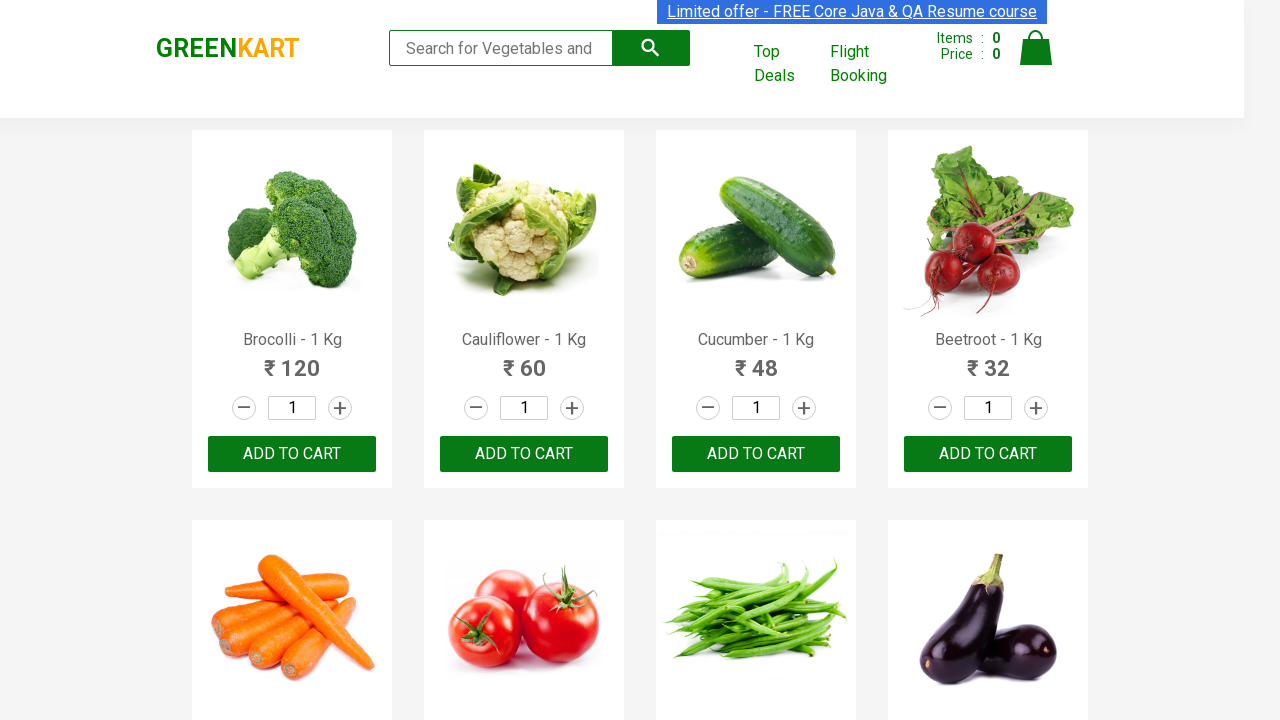

Retrieved all product name elements from the page
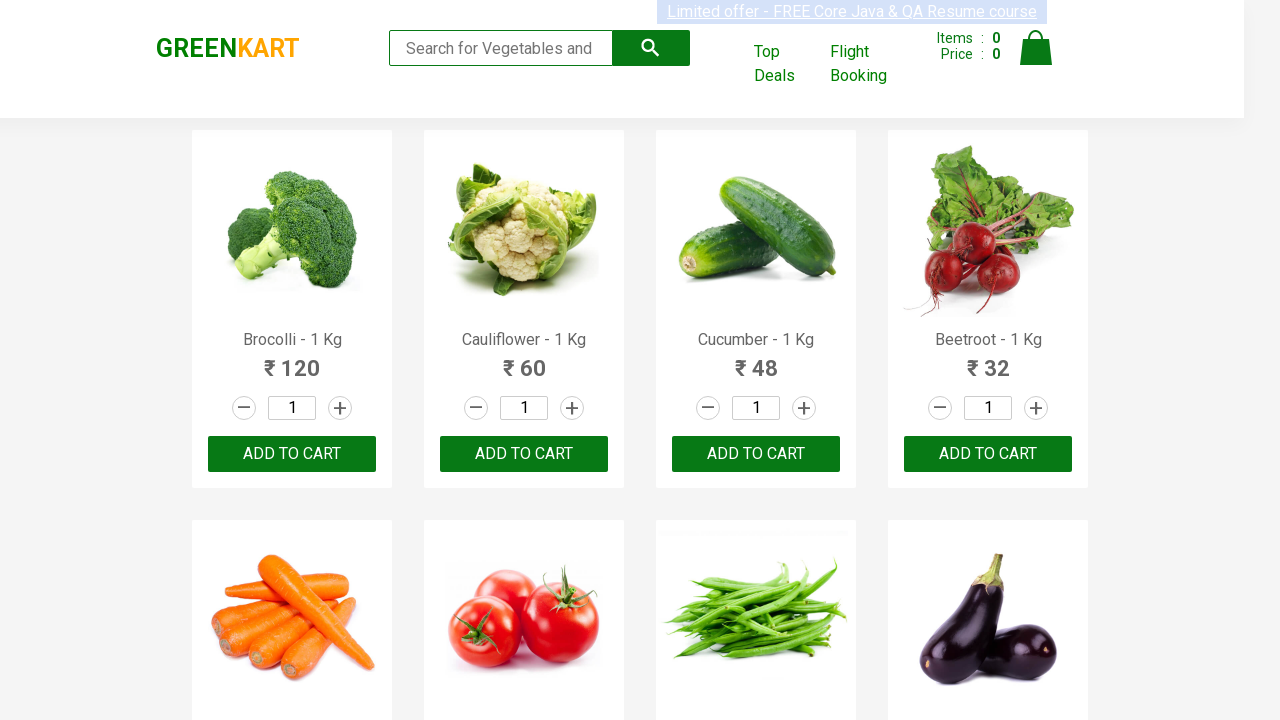

Extracted product names: ['Brocolli', 'Cauliflower', 'Cucumber', 'Beetroot', 'Carrot', 'Tomato', 'Beans', 'Brinjal', 'Capsicum', 'Mushroom', 'Potato', 'Pumpkin', 'Corn', 'Onion', 'Apple', 'Banana', 'Grapes', 'Mango', 'Musk Melon', 'Orange', 'Pears', 'Pomegranate', 'Raspberry', 'Strawberry', 'Water Melon', 'Almonds', 'Pista', 'Nuts Mixture', 'Cashews', 'Walnuts']
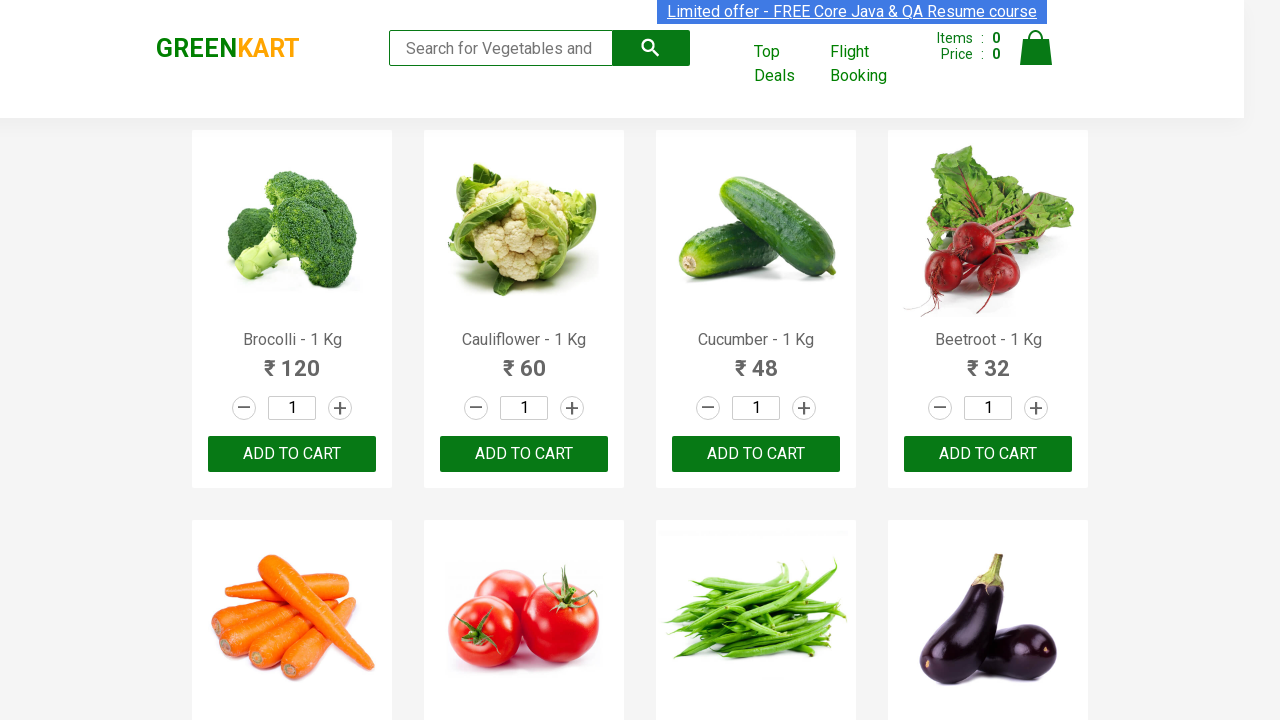

Retrieved all product action buttons
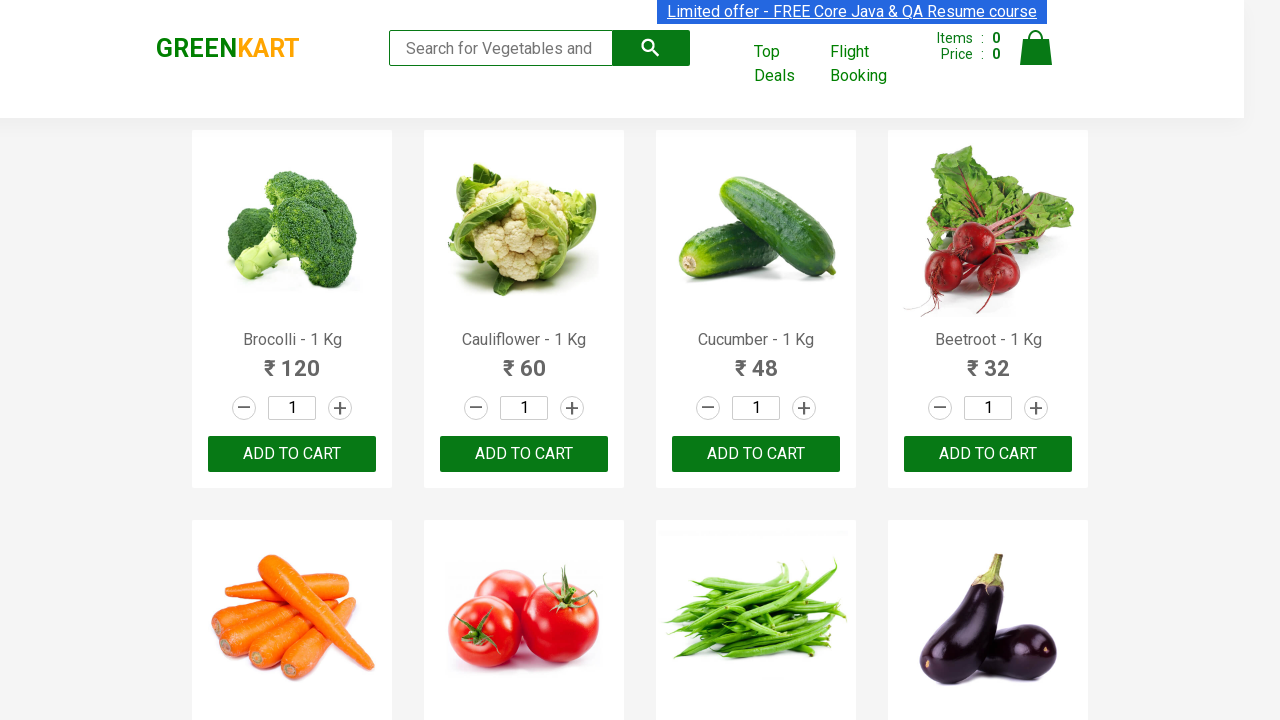

Clicked 'Add to Cart' button for Brocolli at (292, 454) on xpath=//div[@class='product-action'] >> nth=0
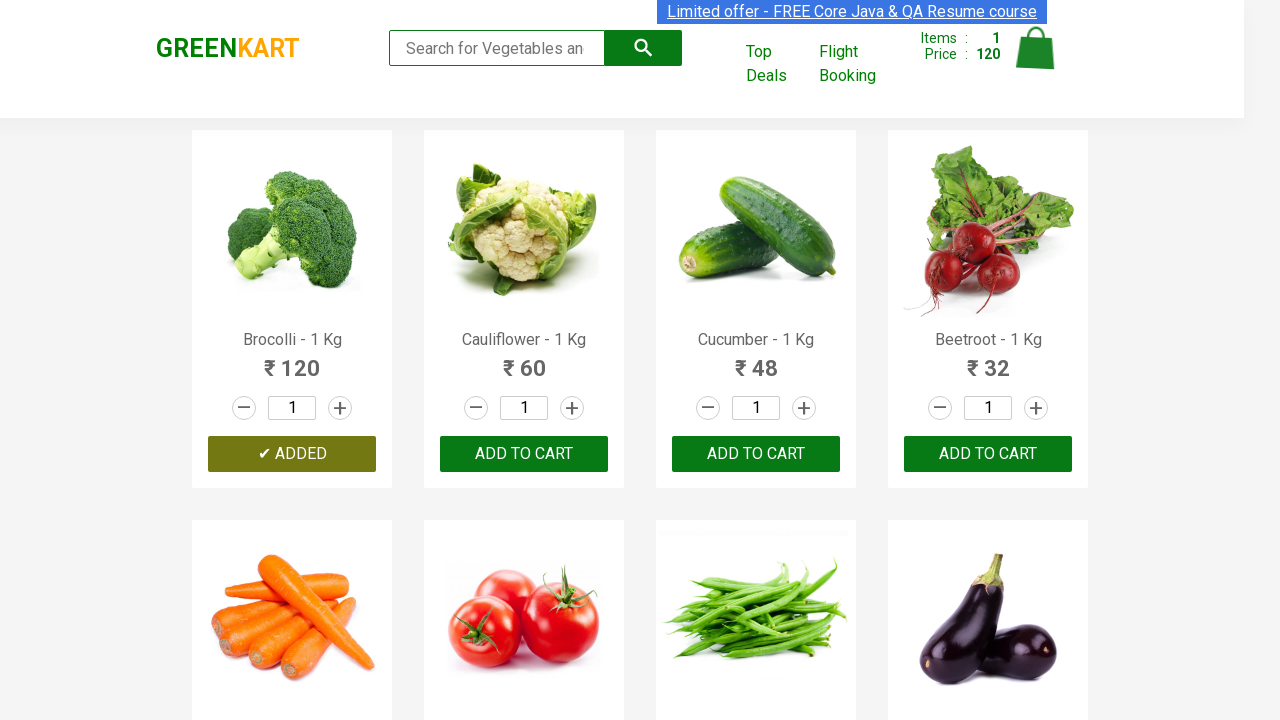

Clicked 'Add to Cart' button for Cucumber at (756, 454) on xpath=//div[@class='product-action'] >> nth=2
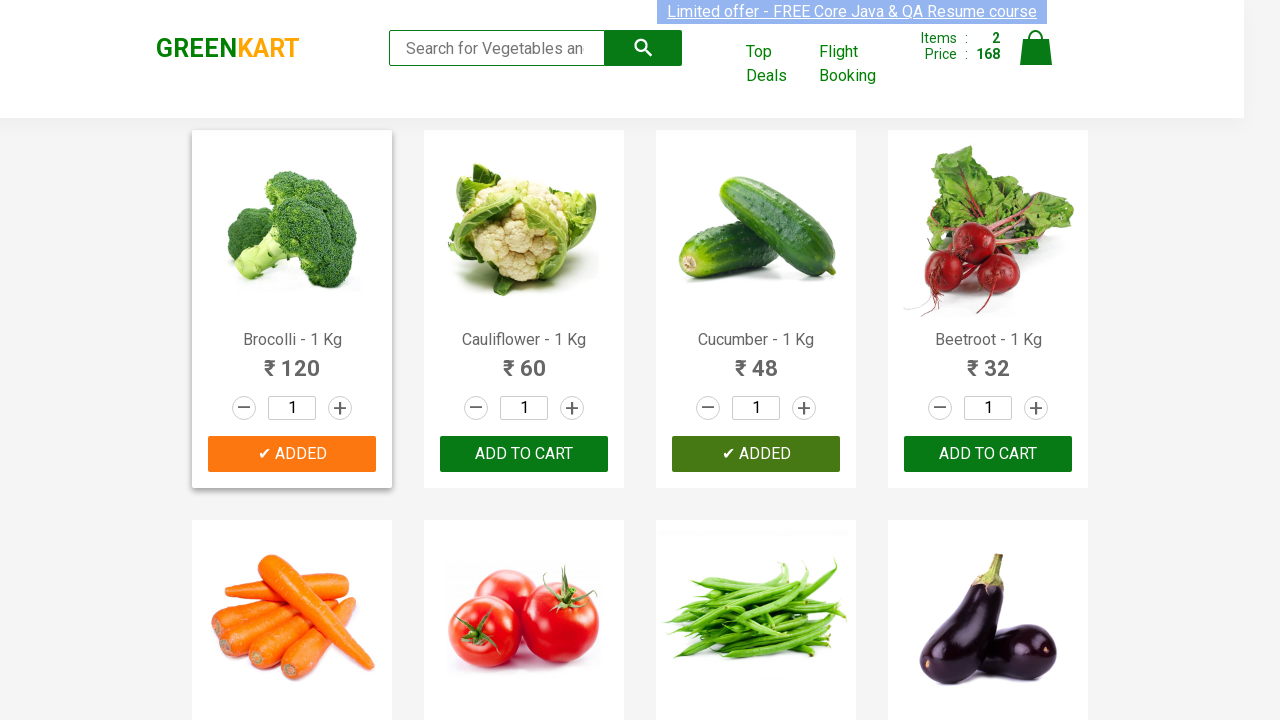

Clicked 'Add to Cart' button for Beetroot at (988, 454) on xpath=//div[@class='product-action'] >> nth=3
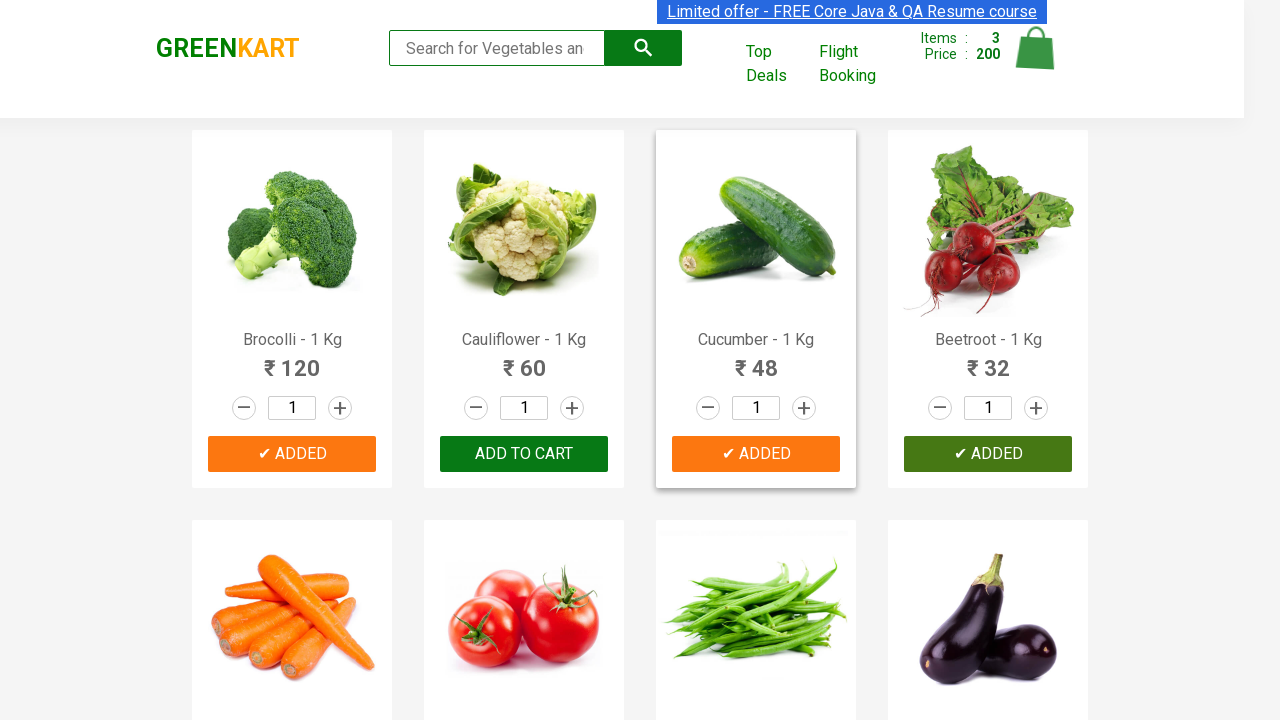

Clicked on the cart icon to view cart at (1036, 48) on xpath=//img[@alt='Cart']
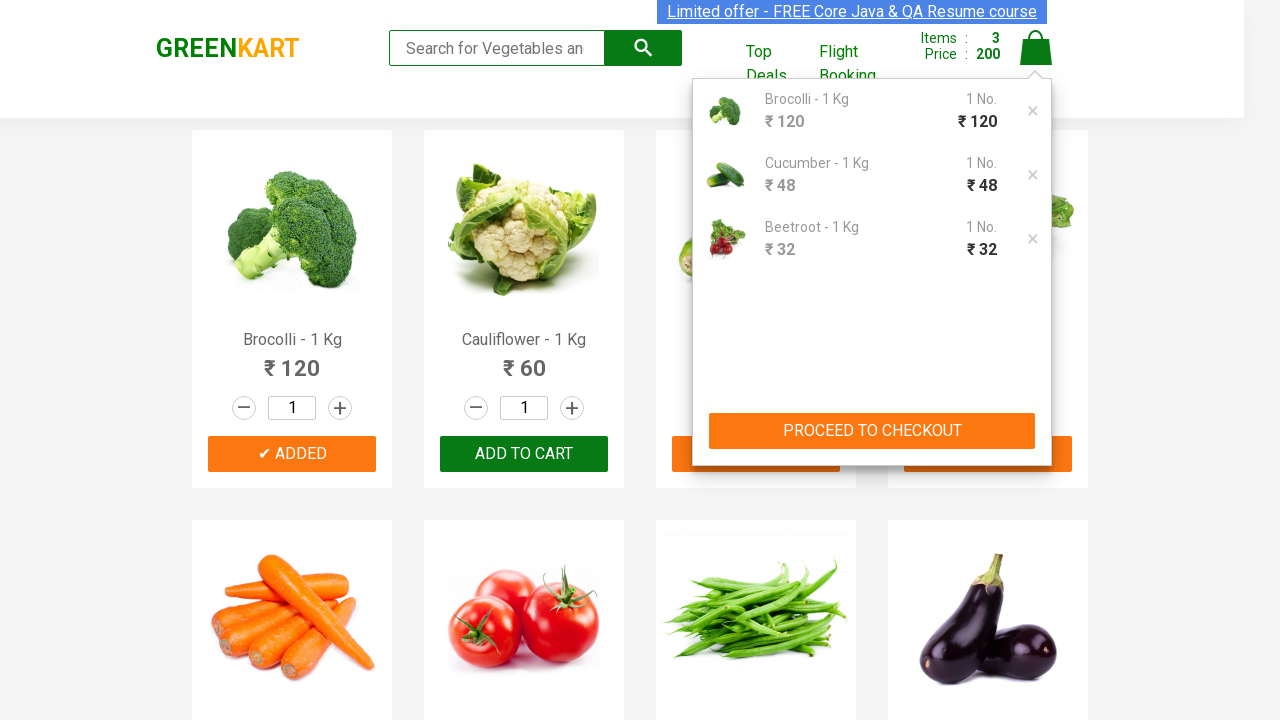

Clicked 'PROCEED TO CHECKOUT' button at (872, 431) on xpath=//button[text()='PROCEED TO CHECKOUT']
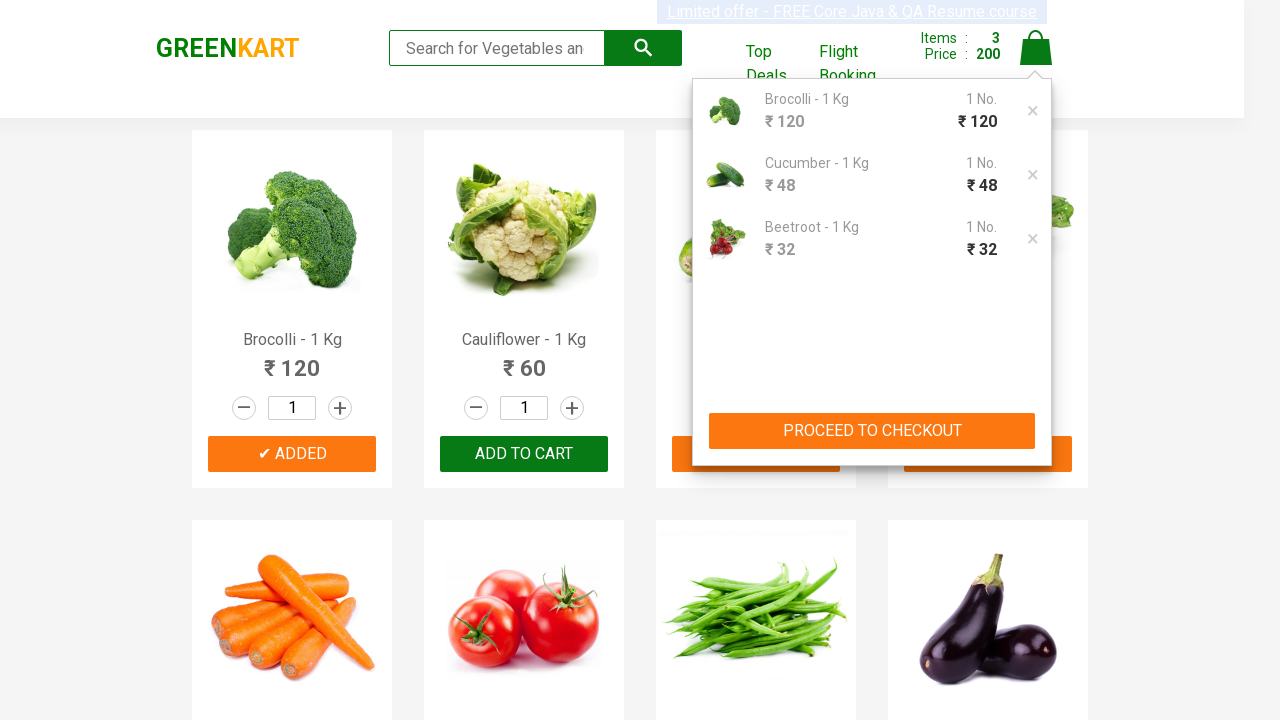

Waited for promo code input field to appear
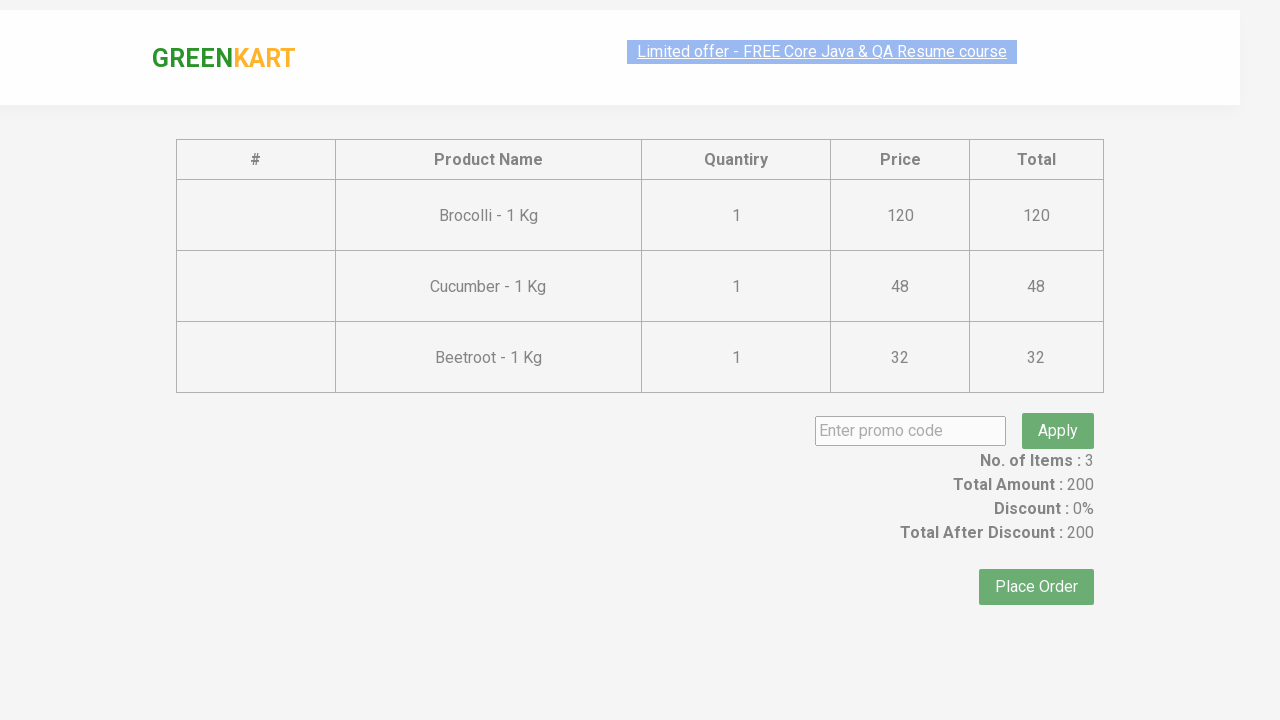

Filled promo code field with 'RahulShettyacademy' on input.promoCode
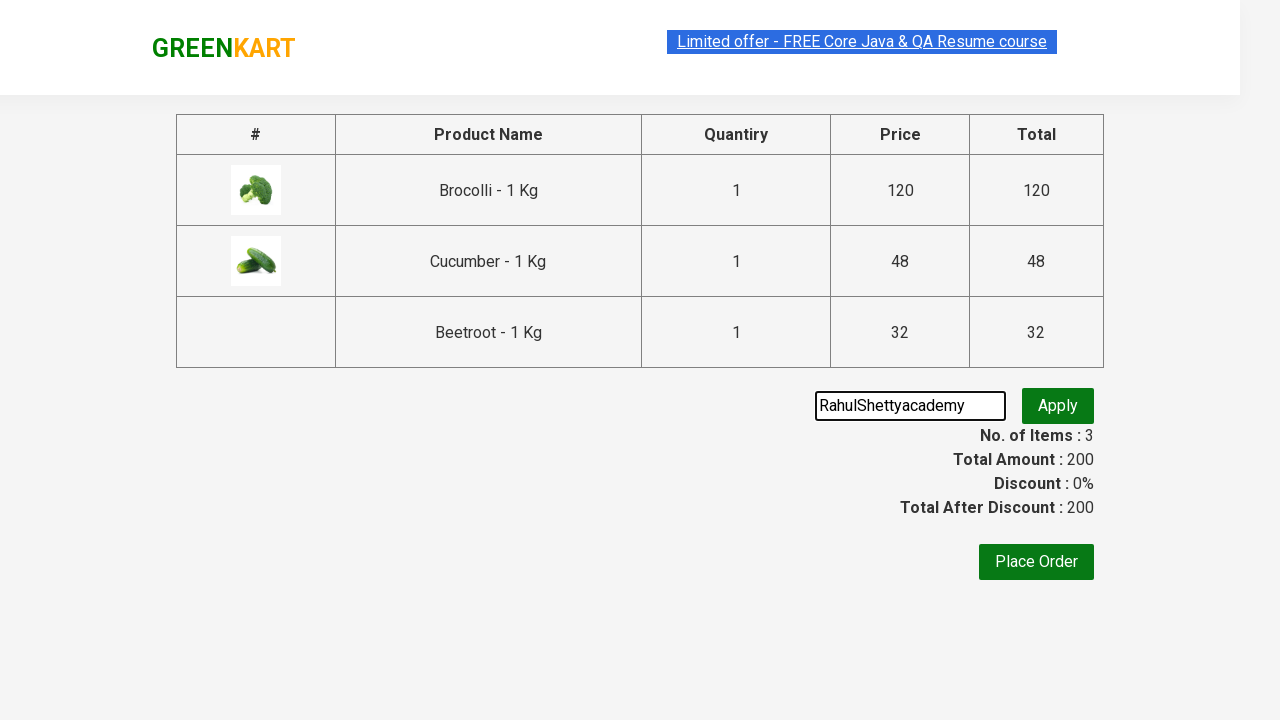

Clicked the 'Apply' button to apply promo code at (1058, 406) on button.promoBtn
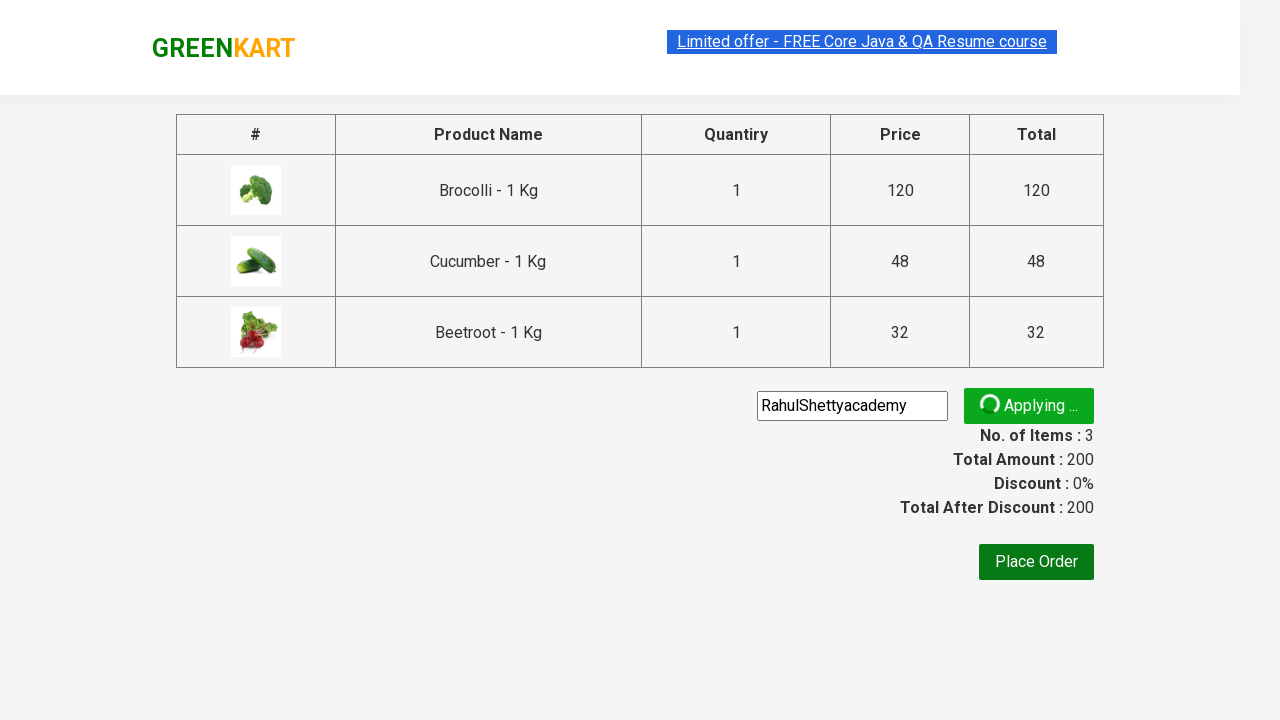

Promo code was successfully applied, confirmation message appeared
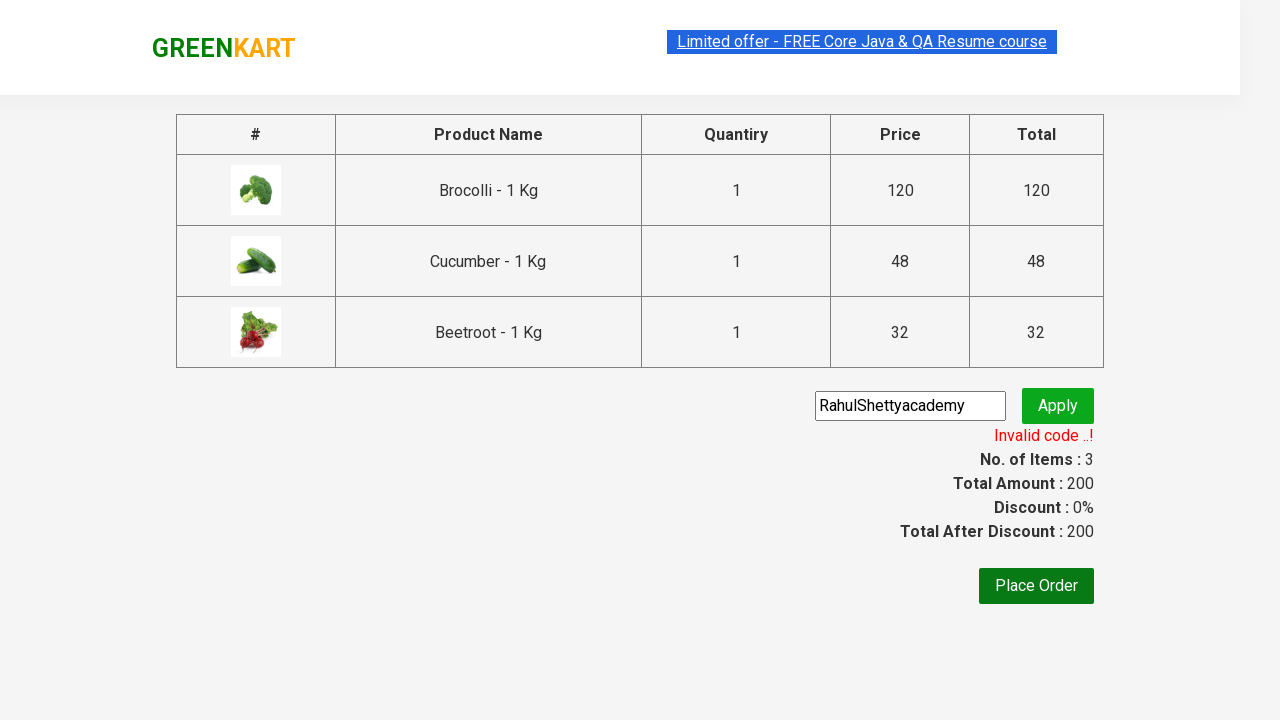

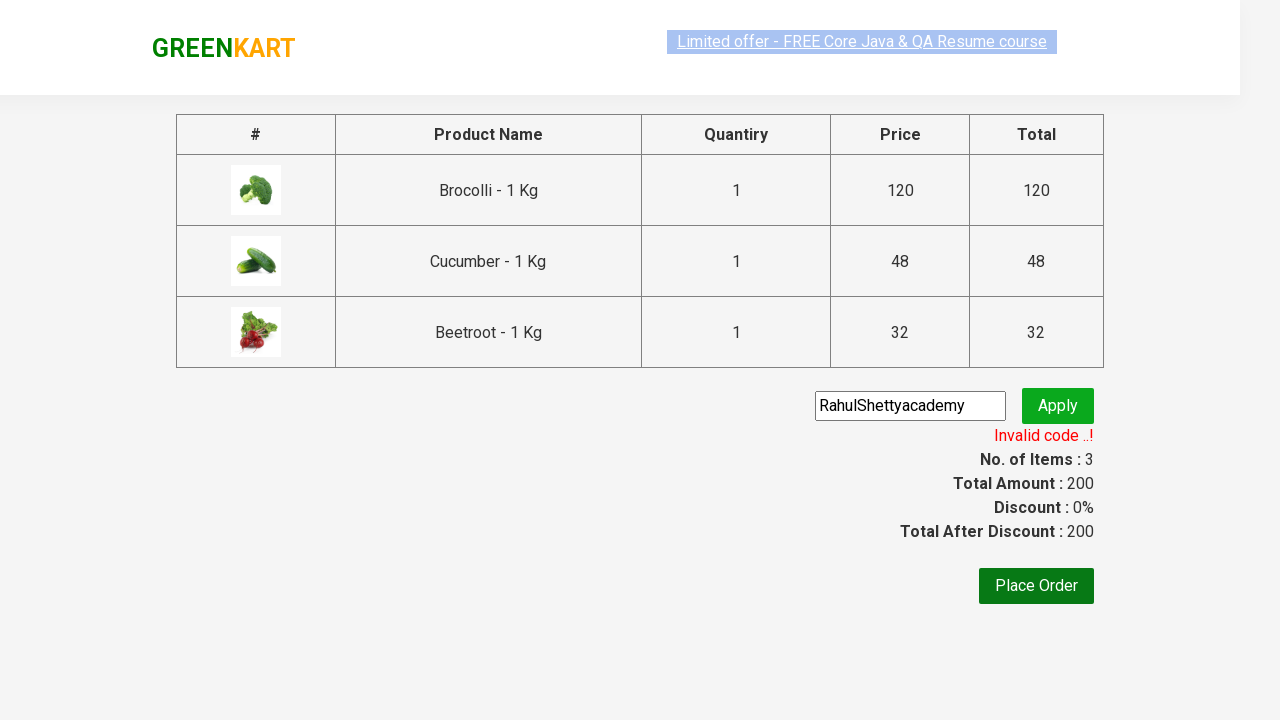